Tests drag and drop functionality on jQueryUI demo page by switching to an iframe and dragging an element to a drop target

Starting URL: https://jqueryui.com/droppable/

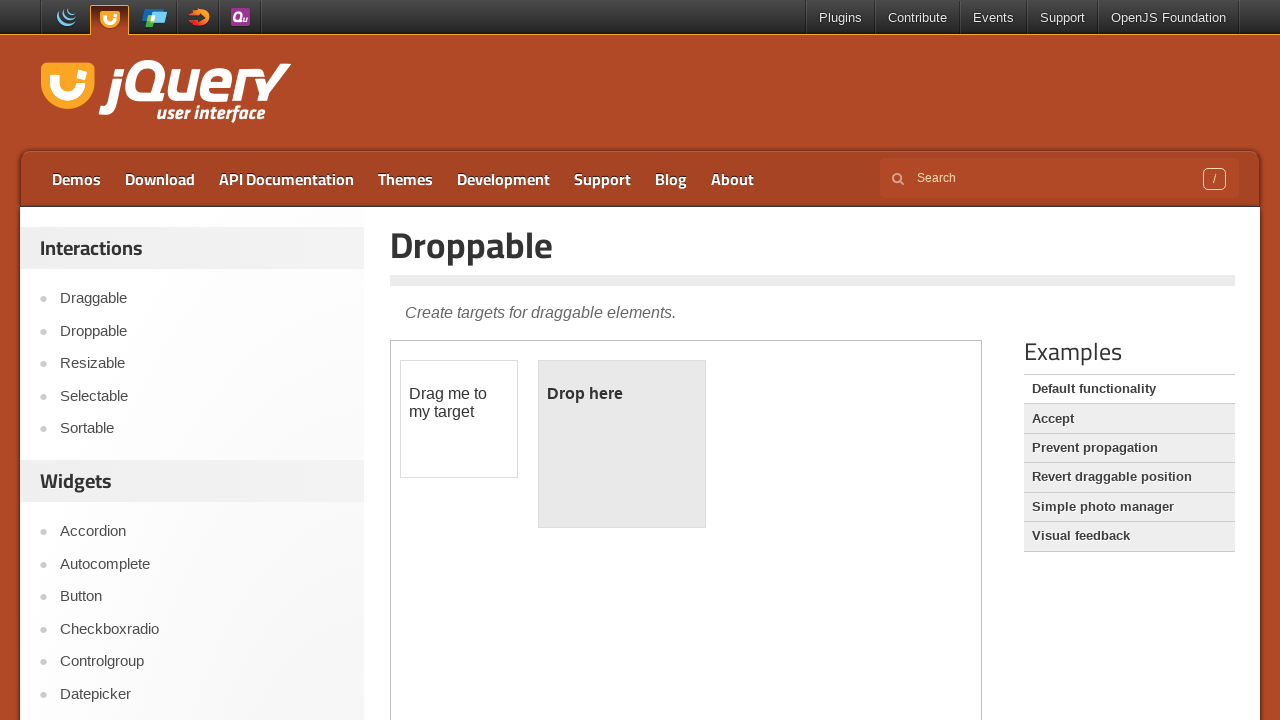

Navigated to jQueryUI droppable demo page
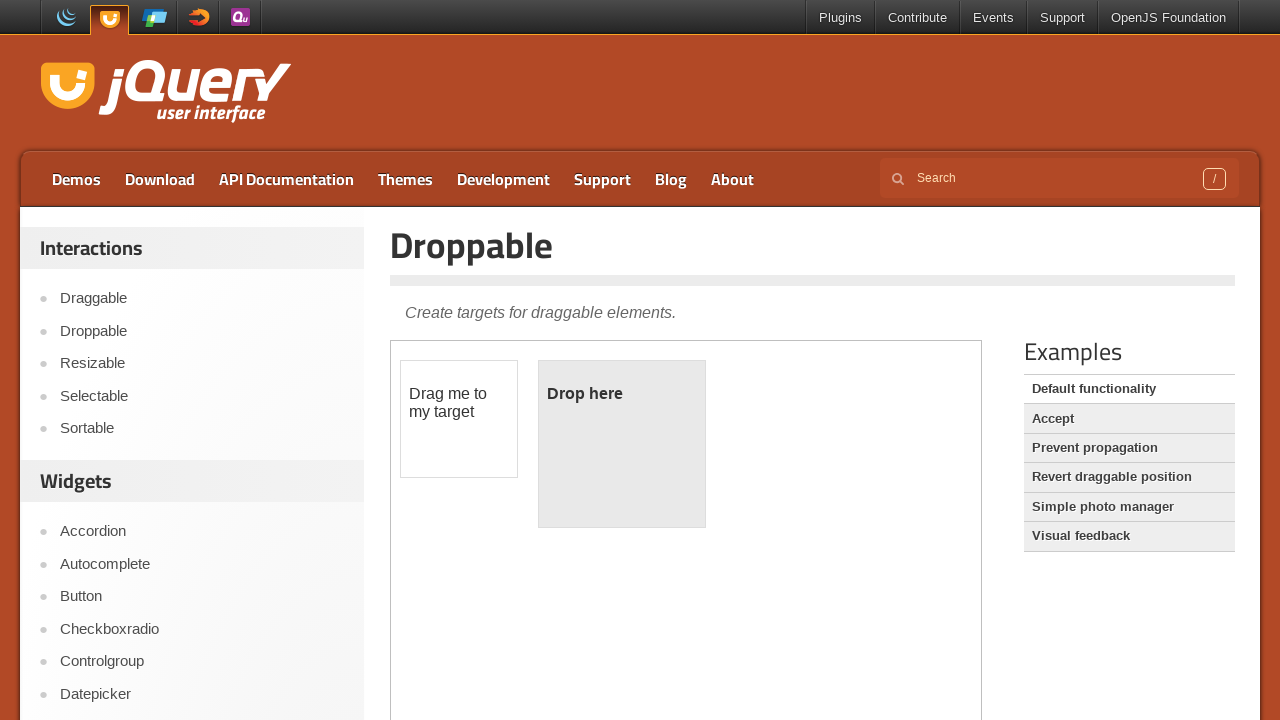

Located and switched to demo iframe
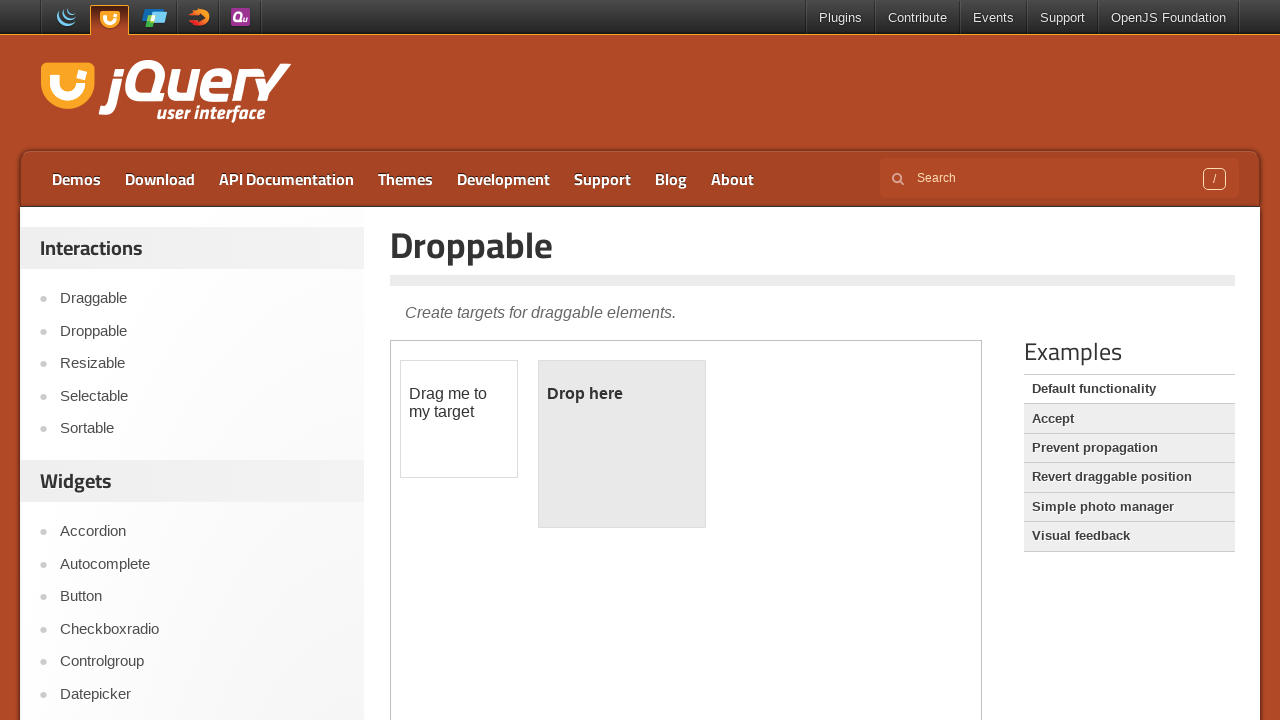

Located draggable element with id 'draggable'
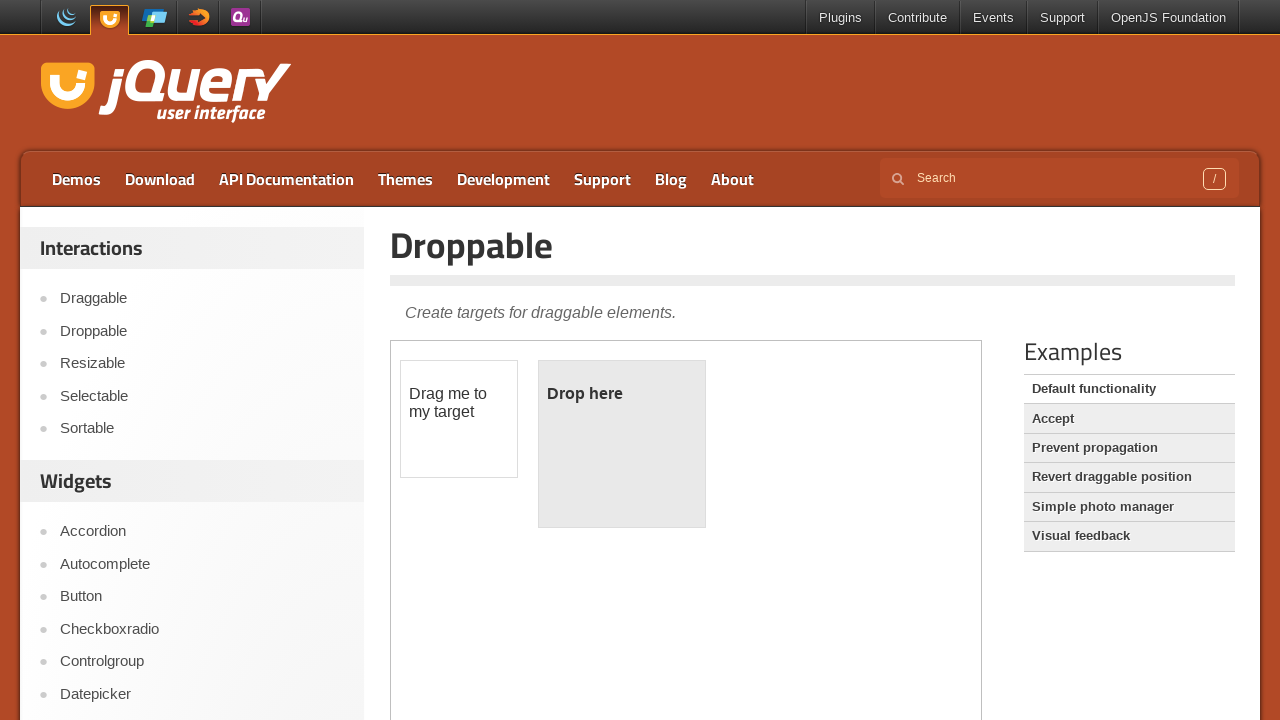

Located droppable target element with id 'droppable'
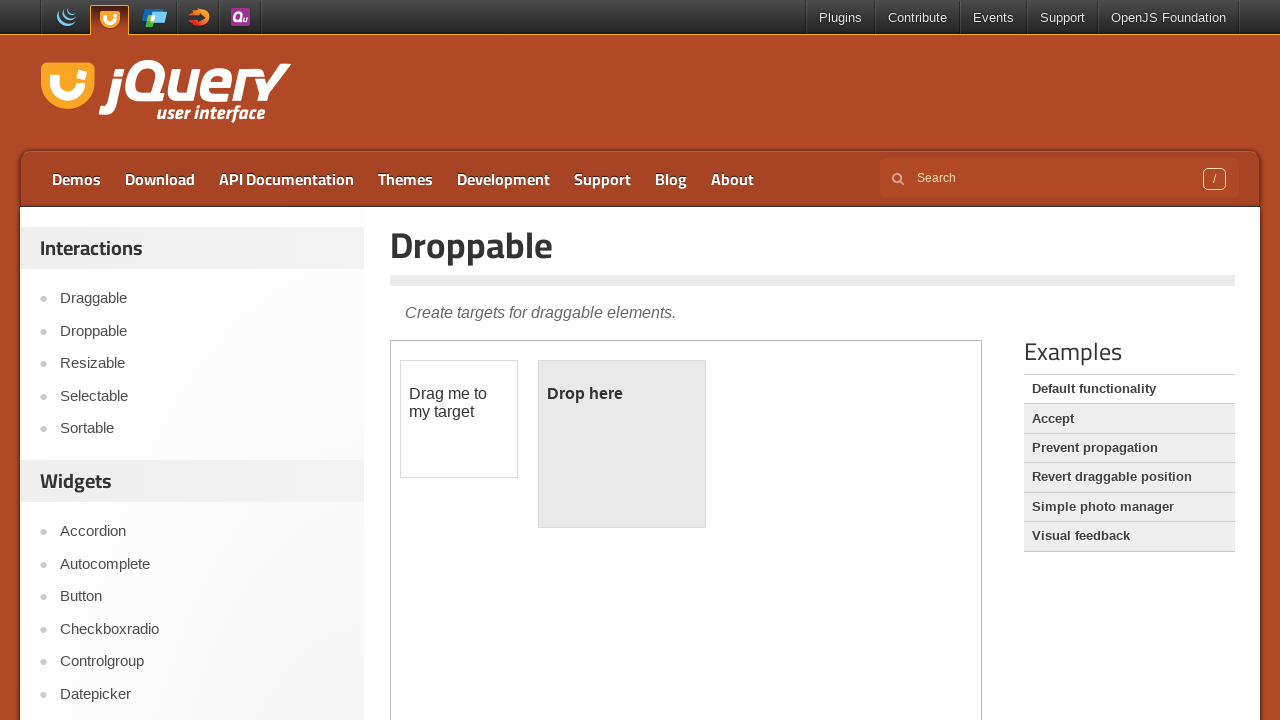

Completed drag and drop operation from draggable to droppable element at (622, 444)
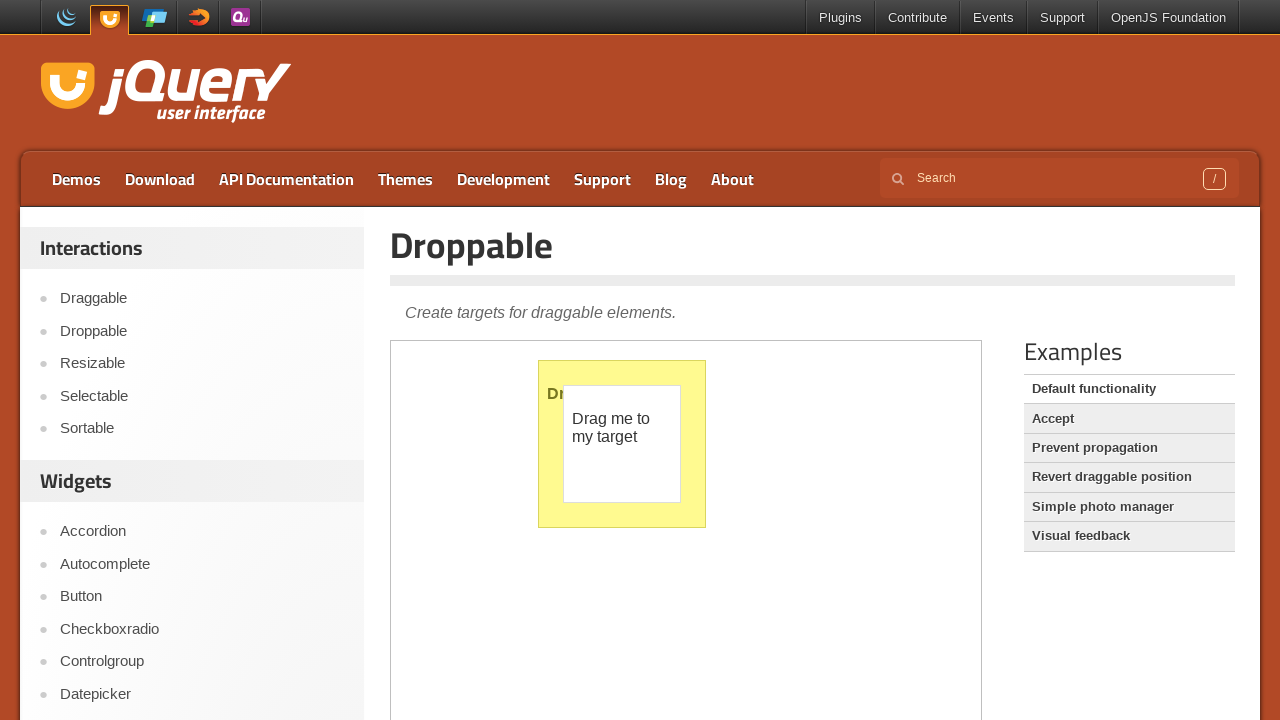

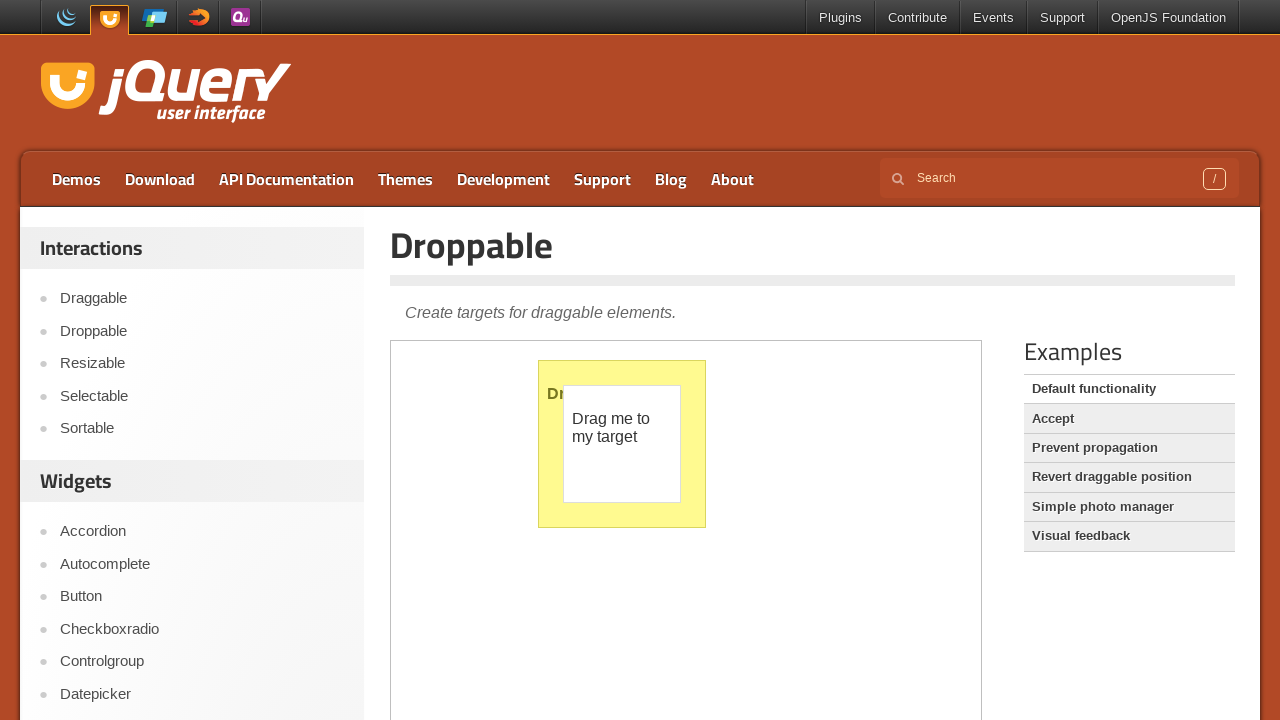